Tests keyboard interactions and copy-paste functionality on a form by filling address and username fields, then using keyboard shortcuts to copy and paste content between fields

Starting URL: https://demoqa.com/text-box

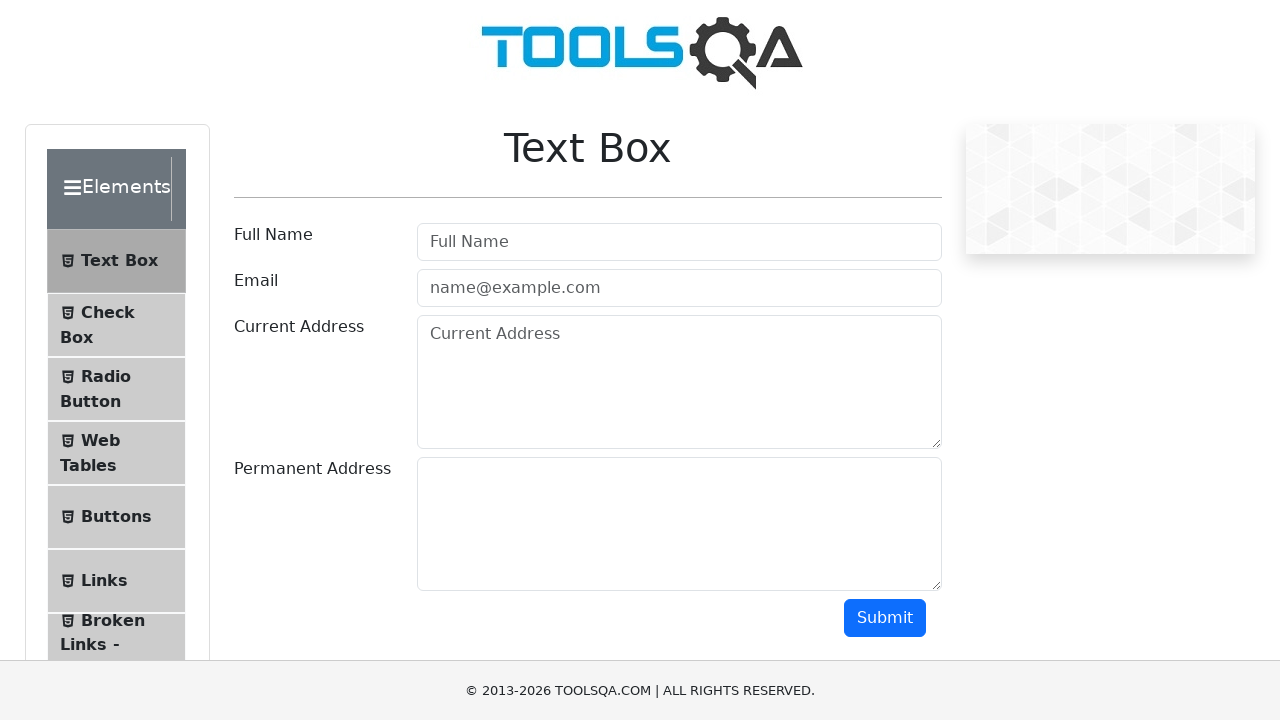

Filled current address field with 'BTM 1st Stage, Bangalore' on #currentAddress
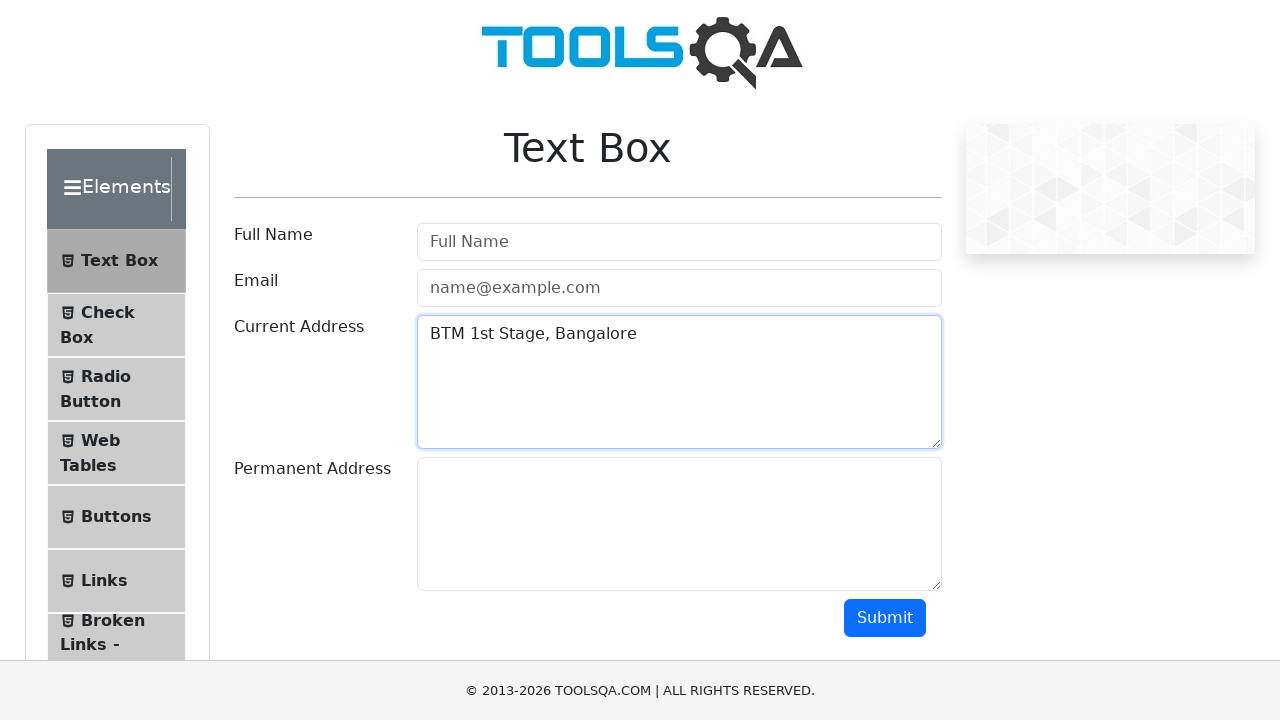

Selected all text in current address field using Ctrl+A on #currentAddress
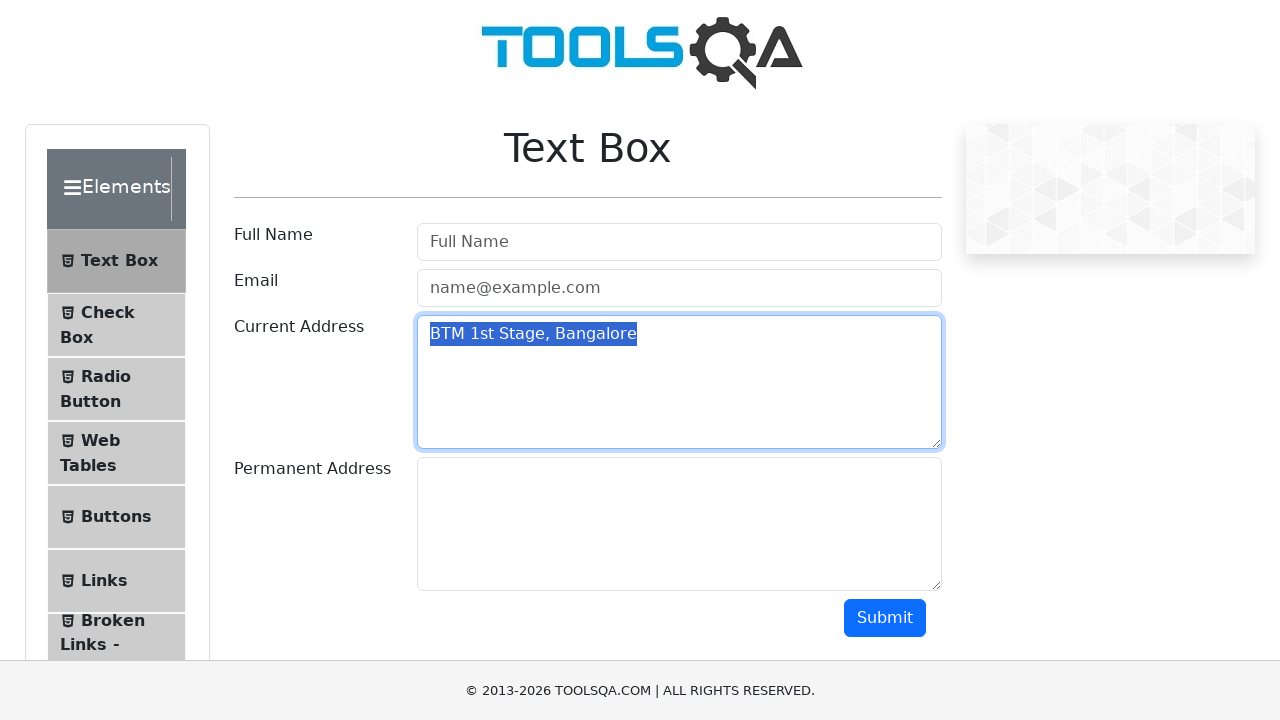

Copied current address text using Ctrl+C on #currentAddress
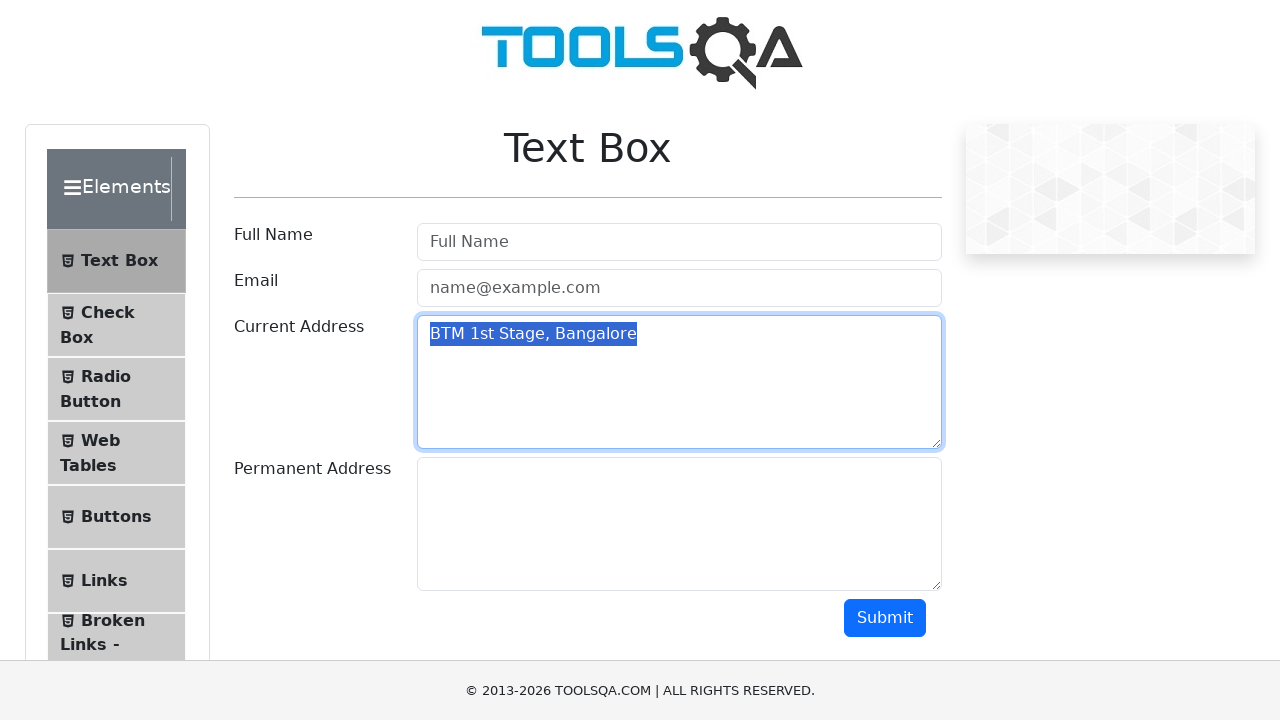

Tabbed to permanent address field on #currentAddress
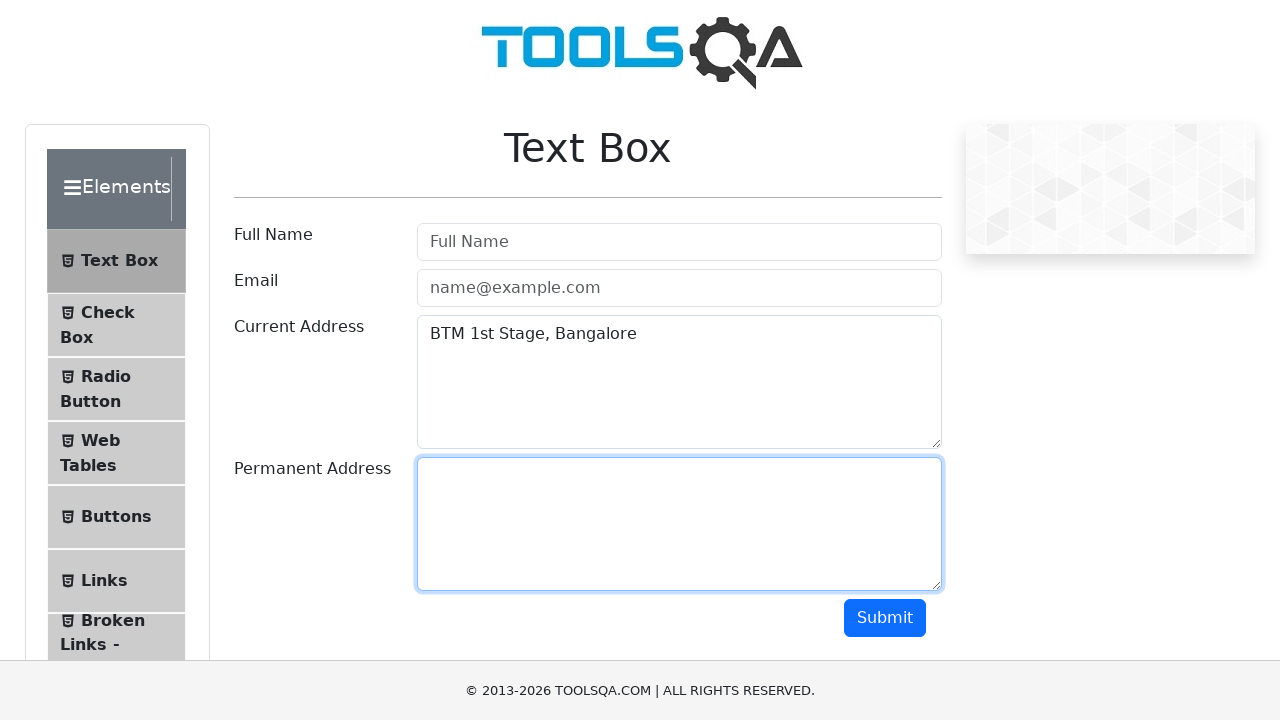

Pasted copied address into permanent address field using Ctrl+V on #permanentAddress
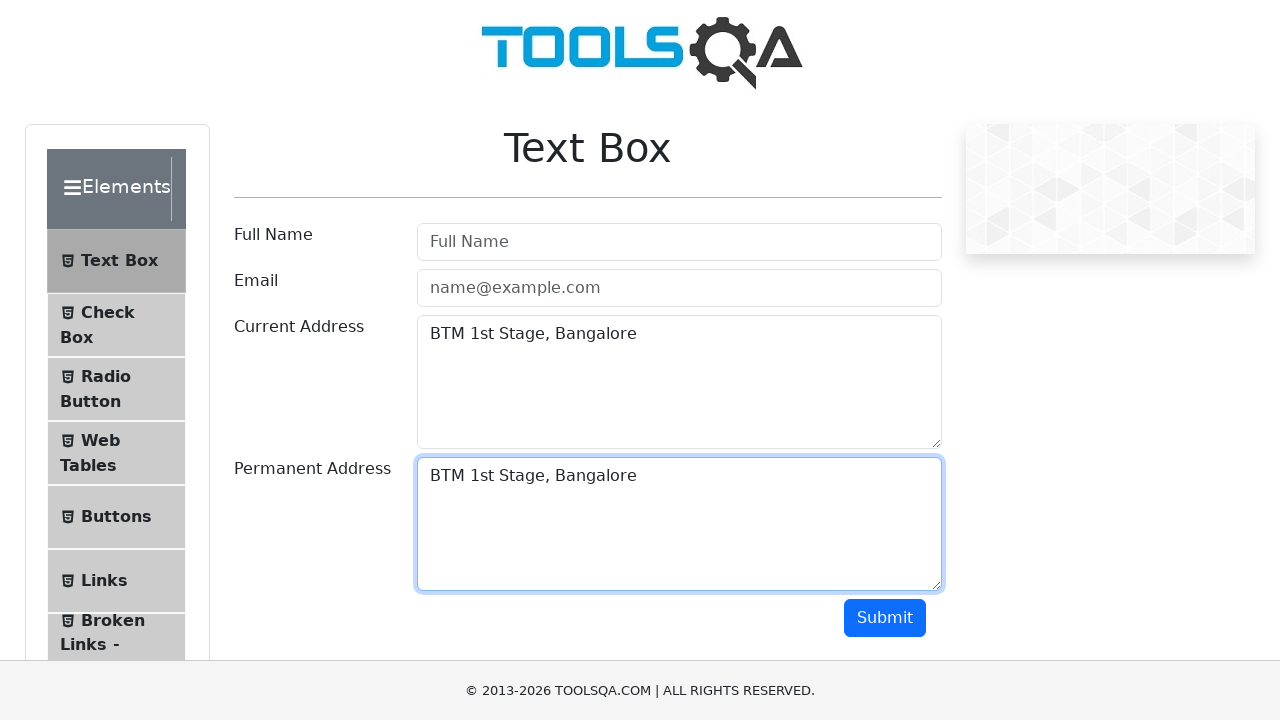

Filled username field with 'abc' on #userName
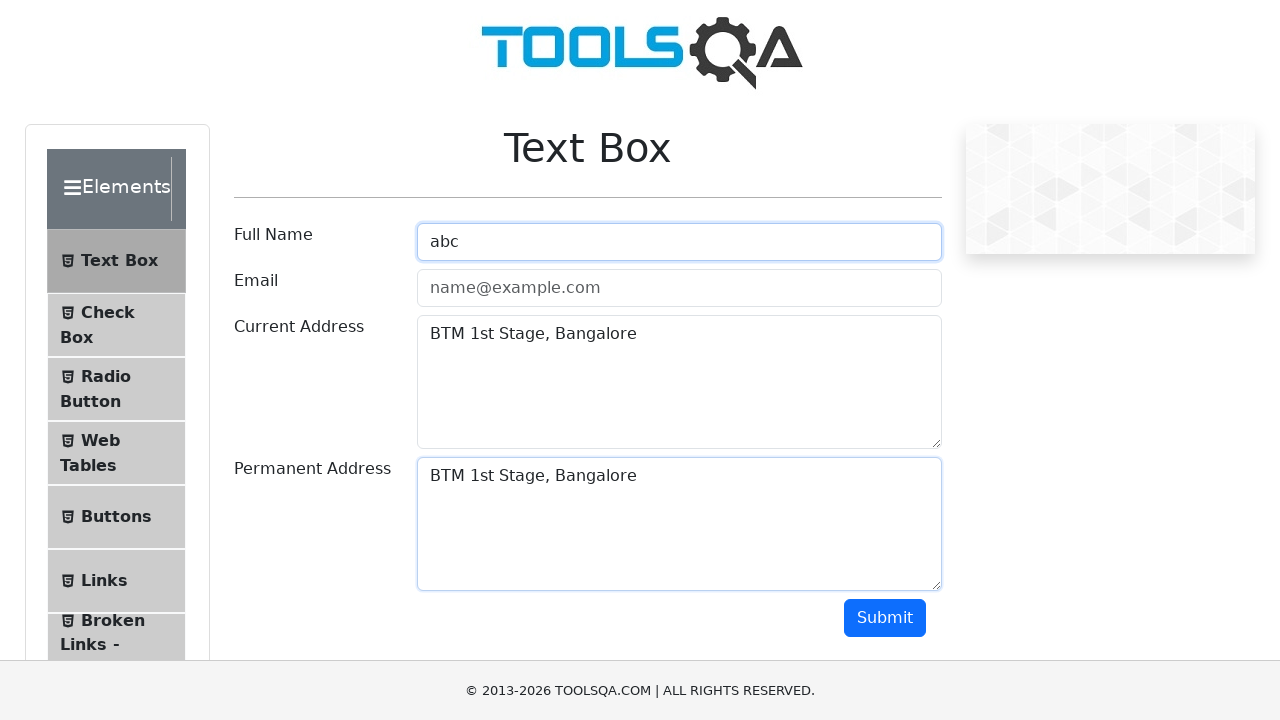

Selected all text in username field using Ctrl+A on #userName
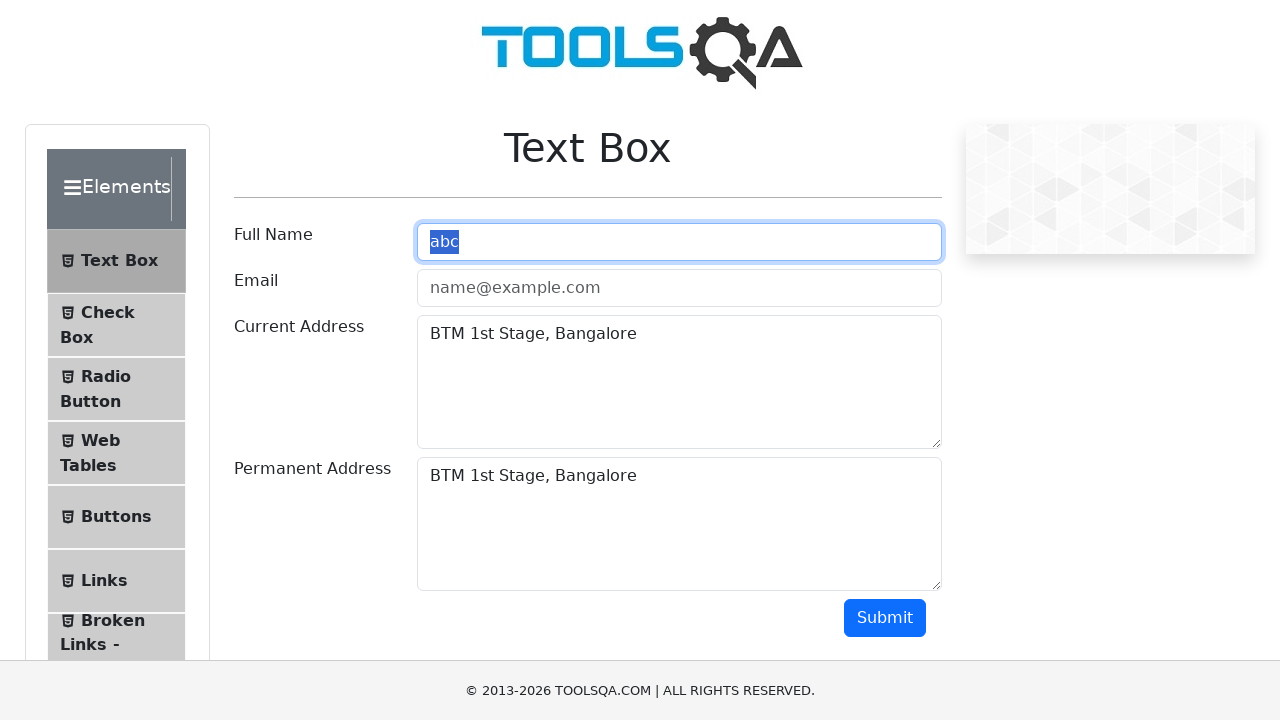

Copied username text using Ctrl+C on #userName
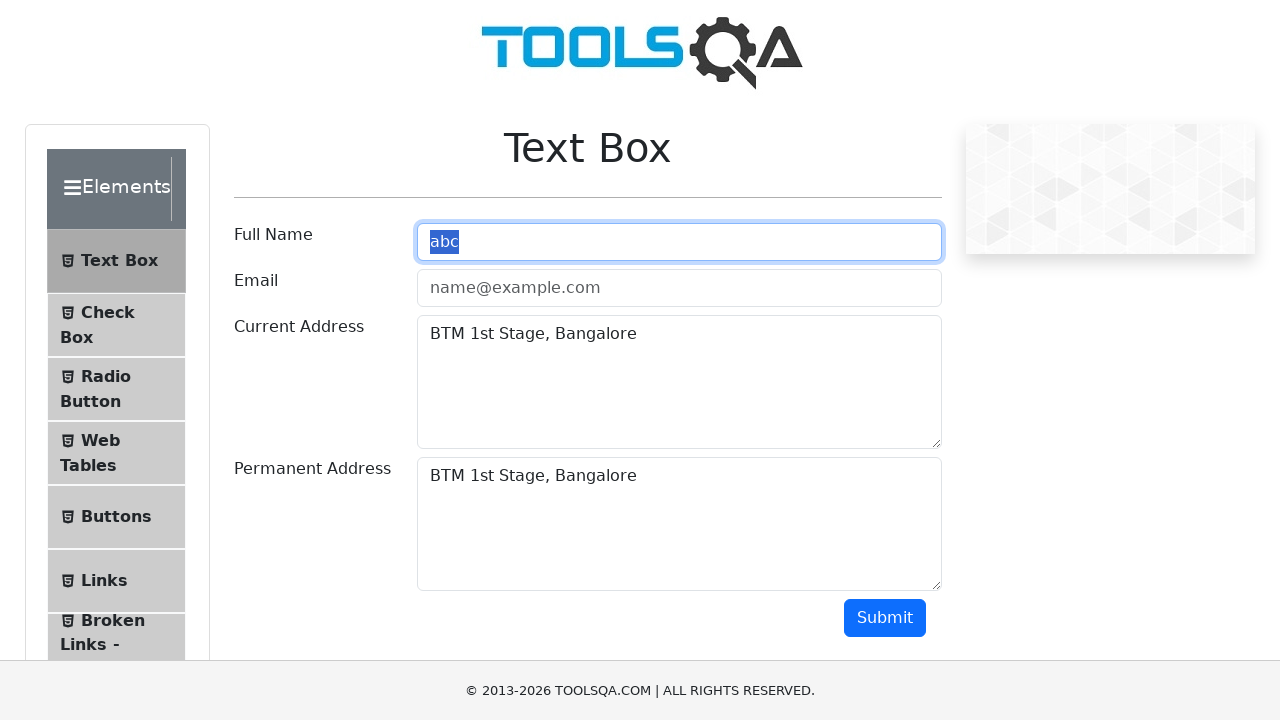

Tabbed to email field on #userName
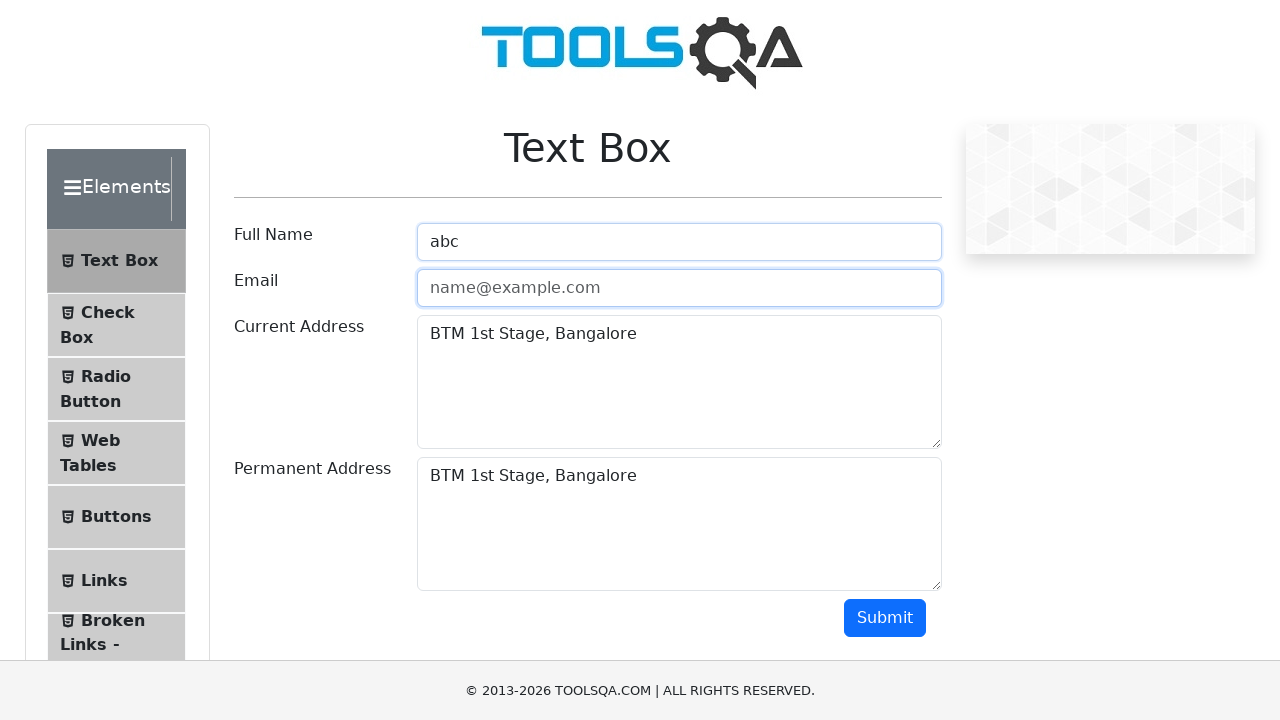

Pasted copied username into email field using Ctrl+V on #userEmail
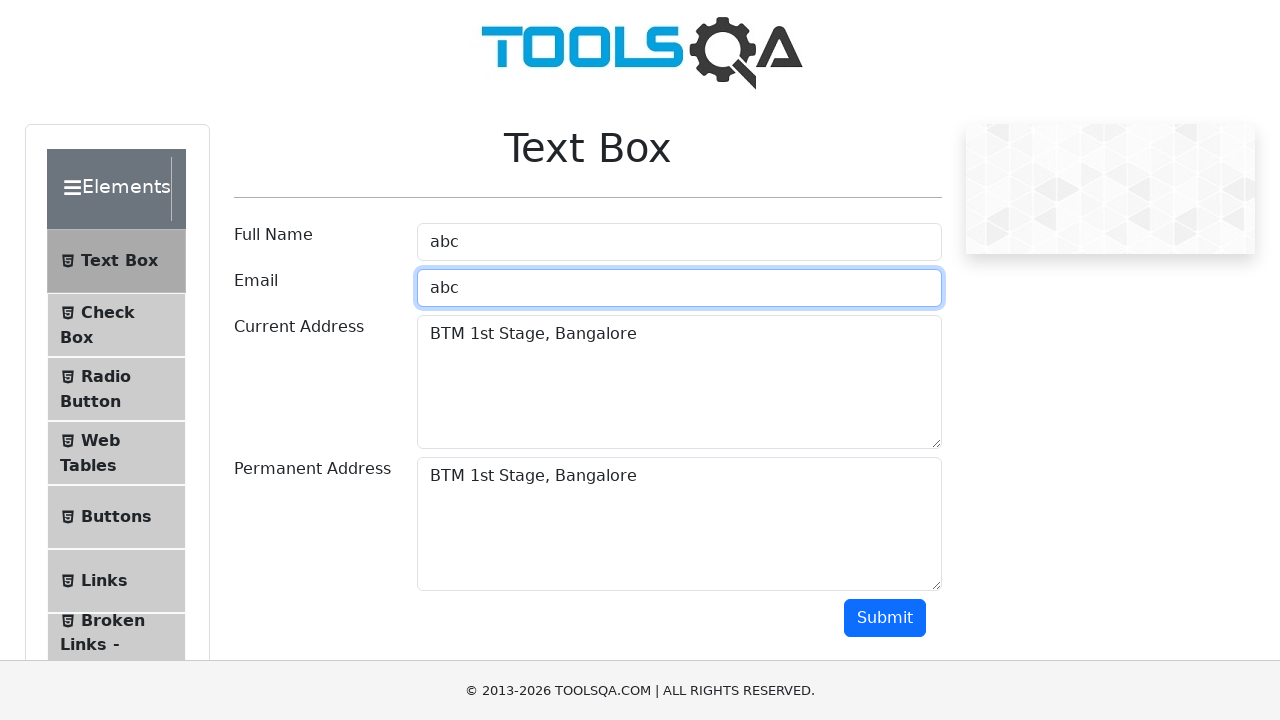

Typed '@tcs.com' to complete email address on #userEmail
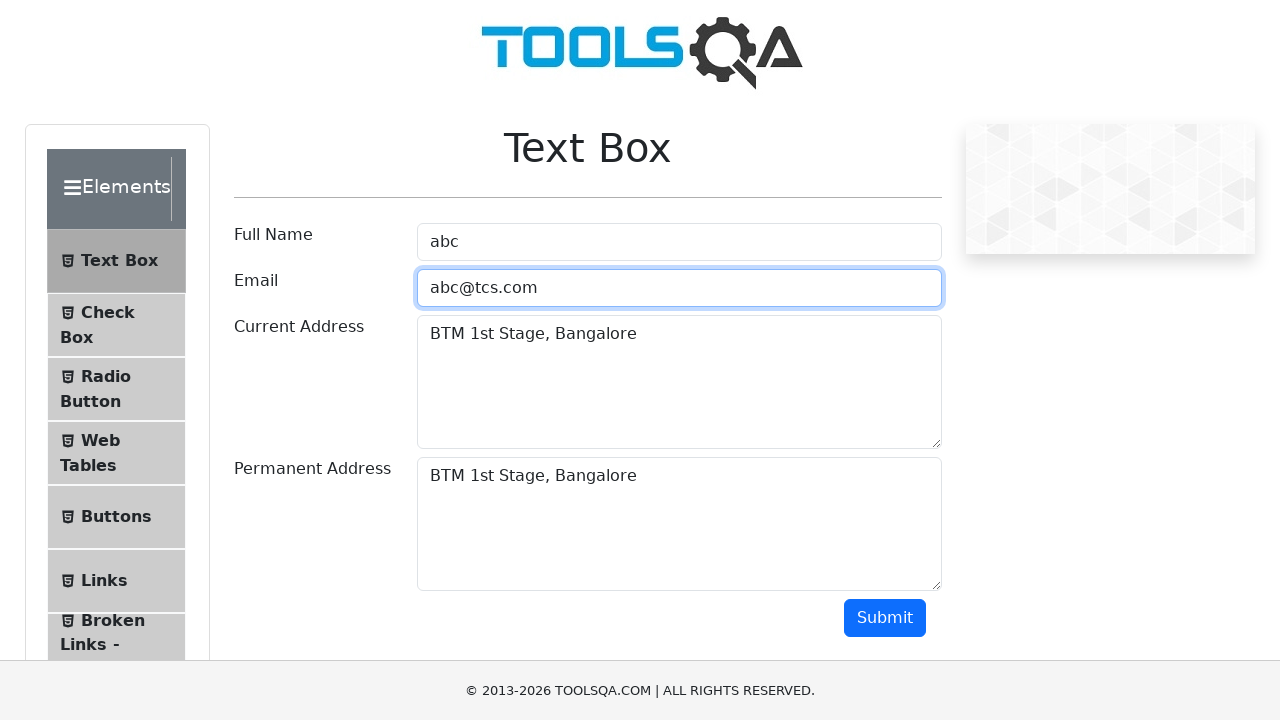

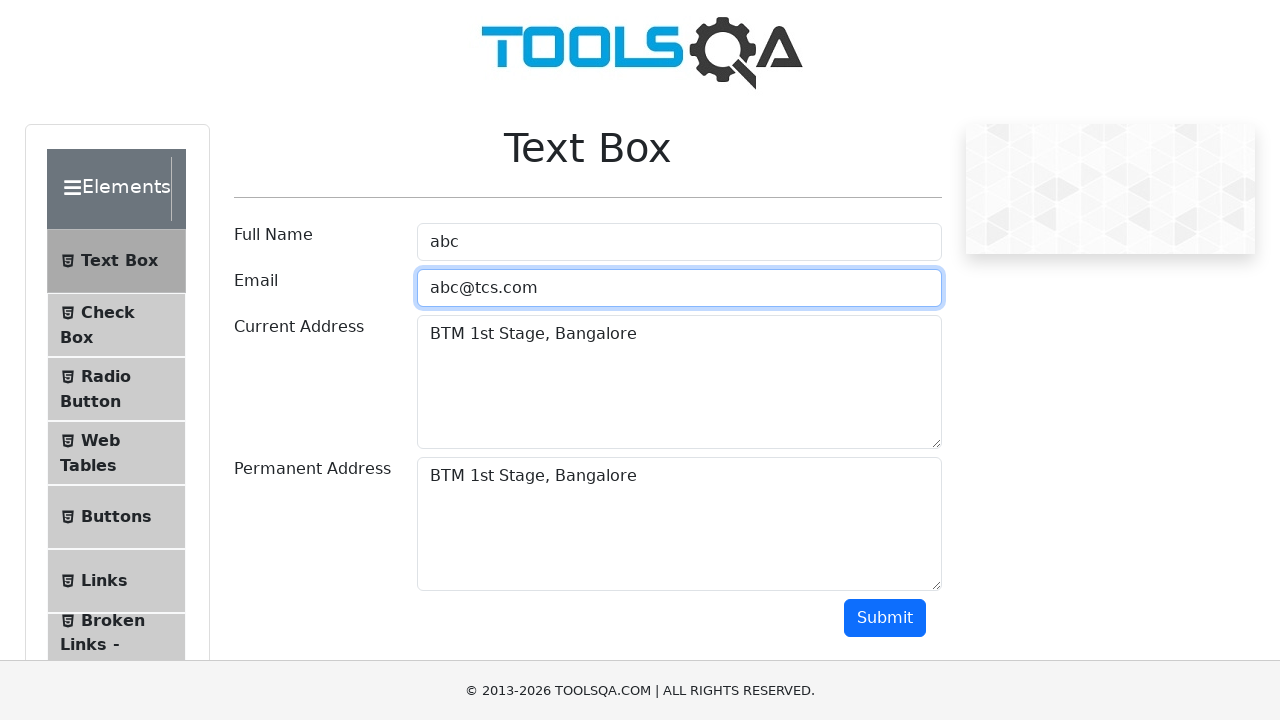